Tests a login form with dynamic attributes by filling username and password fields and submitting the form to verify the confirmation message

Starting URL: https://v1.training-support.net/selenium/dynamic-attributes

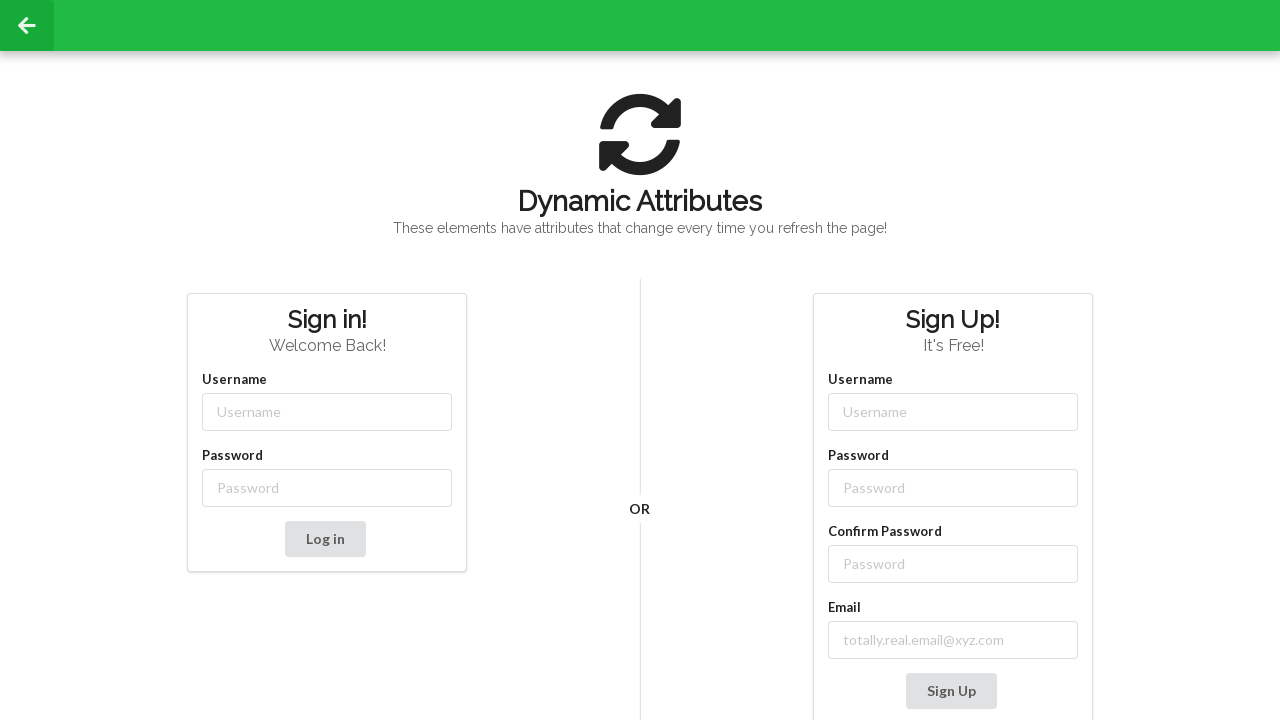

Filled username field with 'admin' using dynamic attribute selector on //input[starts-with(@class, 'username-')]
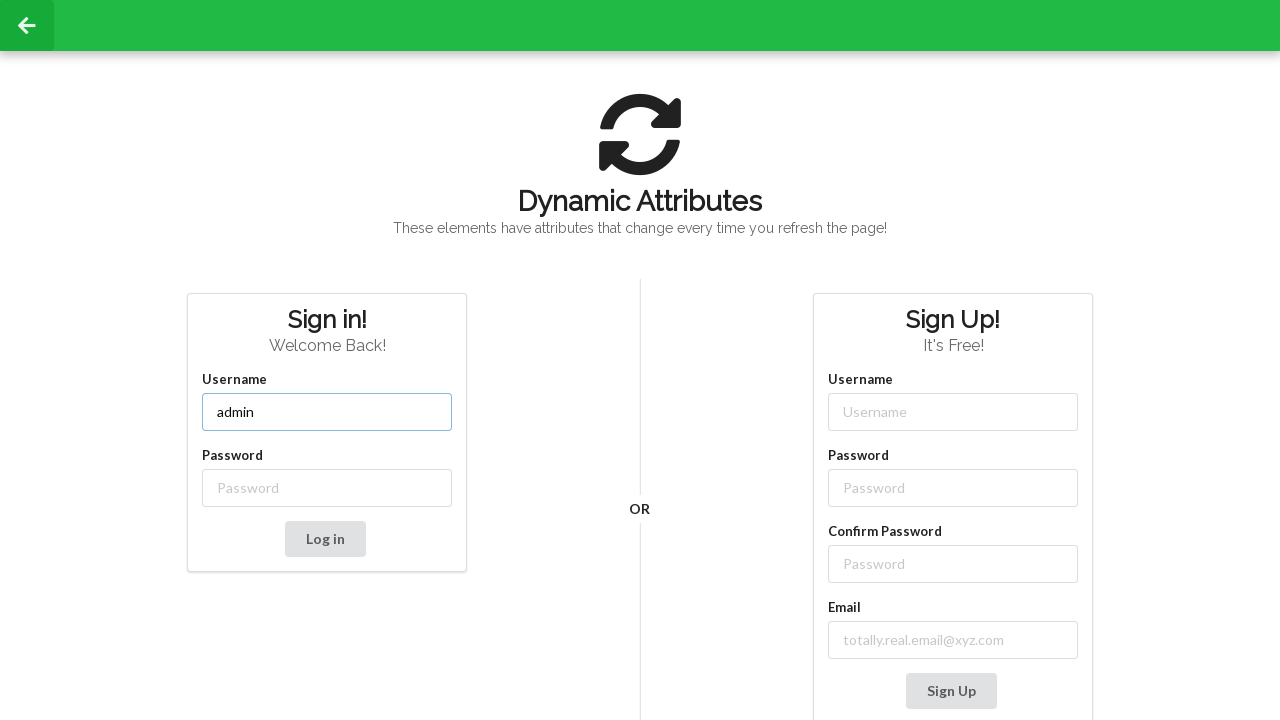

Filled password field with 'password' using dynamic attribute selector on //input[starts-with(@class, 'password-')]
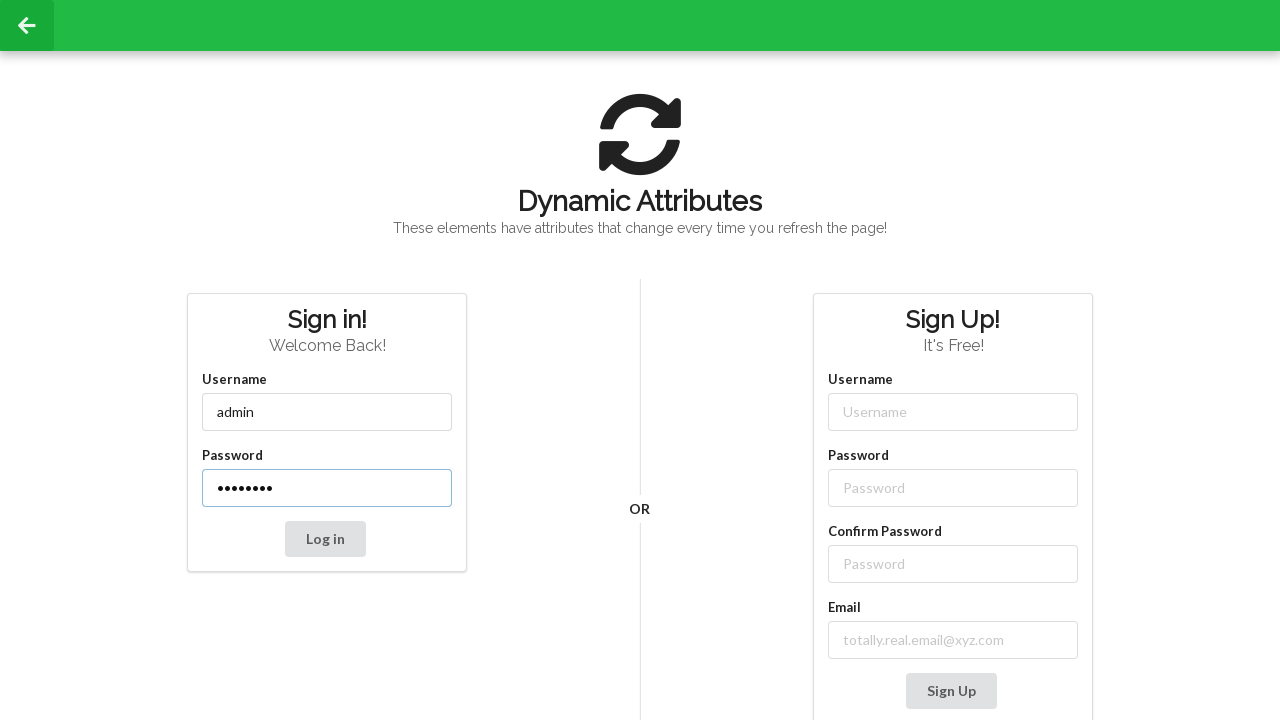

Clicked the submit button to submit the login form at (325, 539) on xpath=//button[@type='submit']
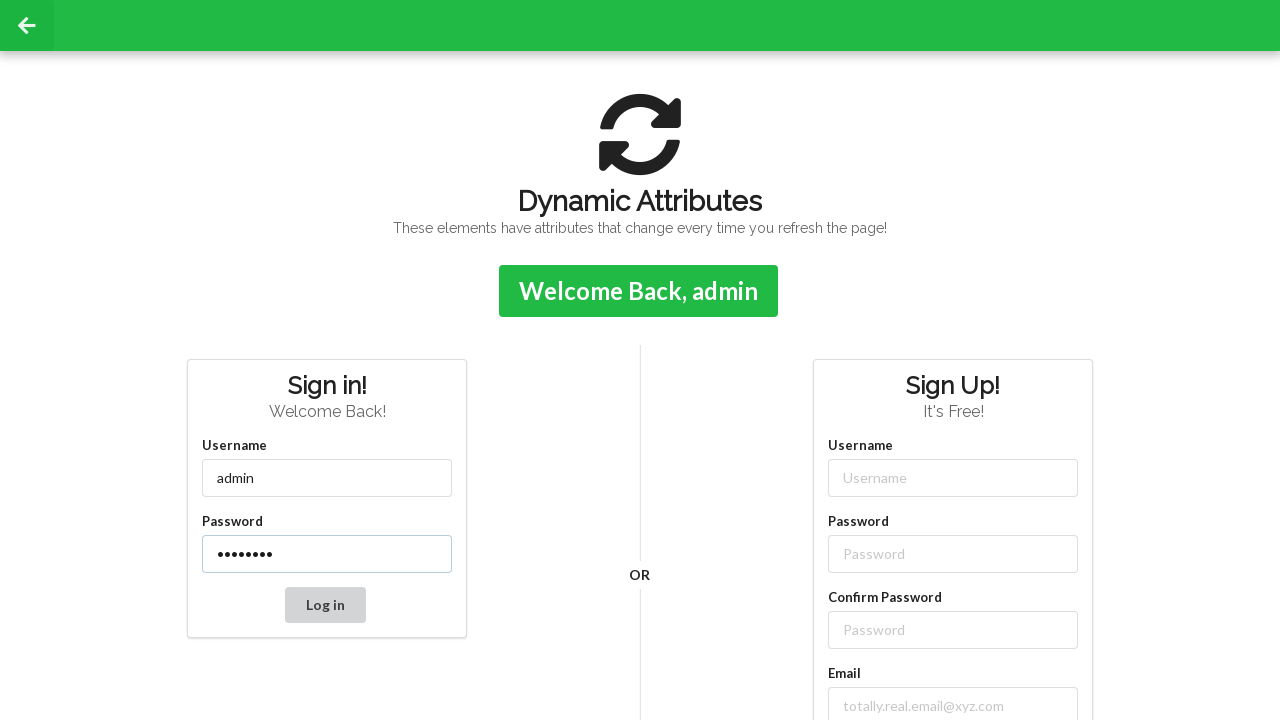

Confirmation message appeared, verifying successful login
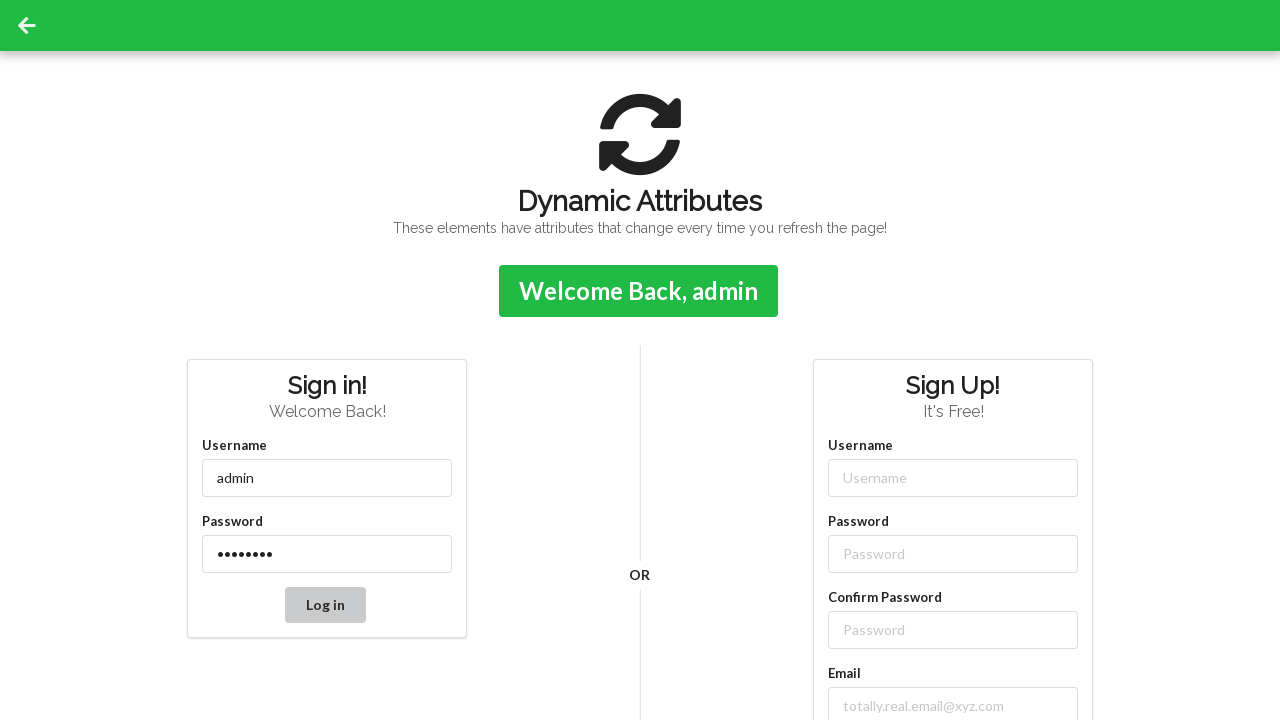

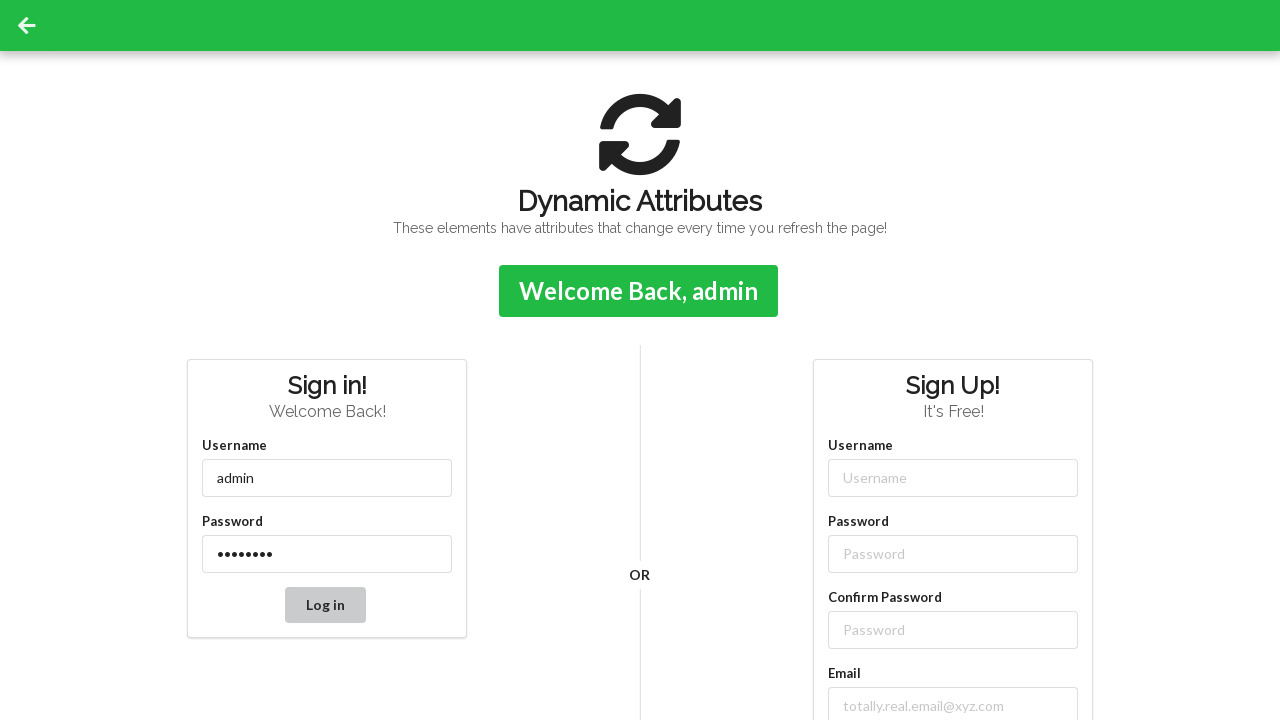